Tests opting out of A/B tests by forging an opt-out cookie on the target page, then refreshing to verify the opt-out takes effect

Starting URL: http://the-internet.herokuapp.com/abtest

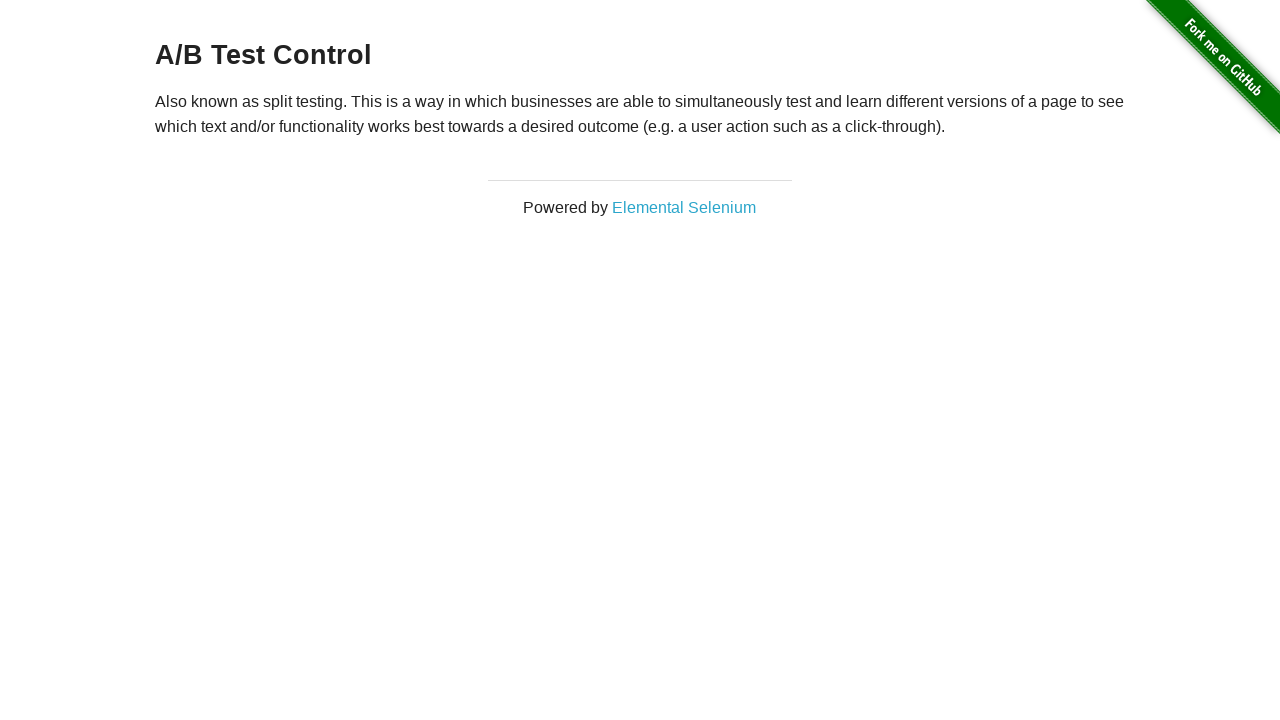

Located heading element
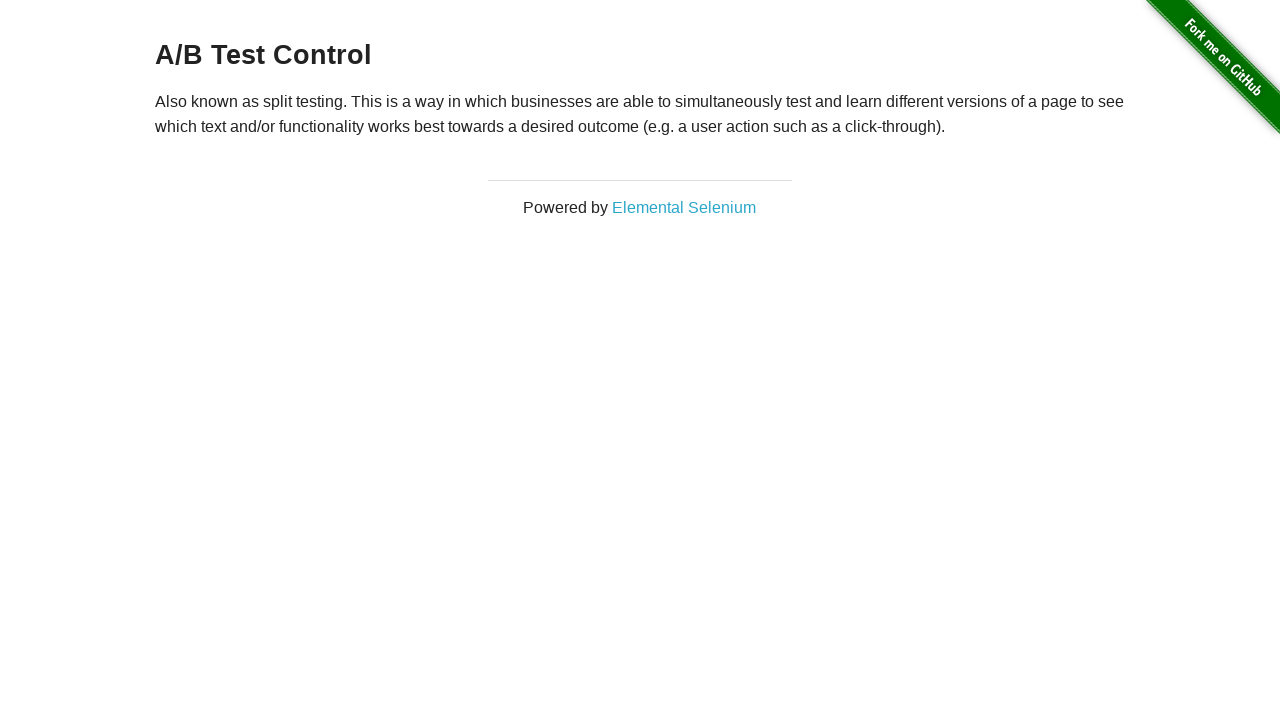

Retrieved heading text
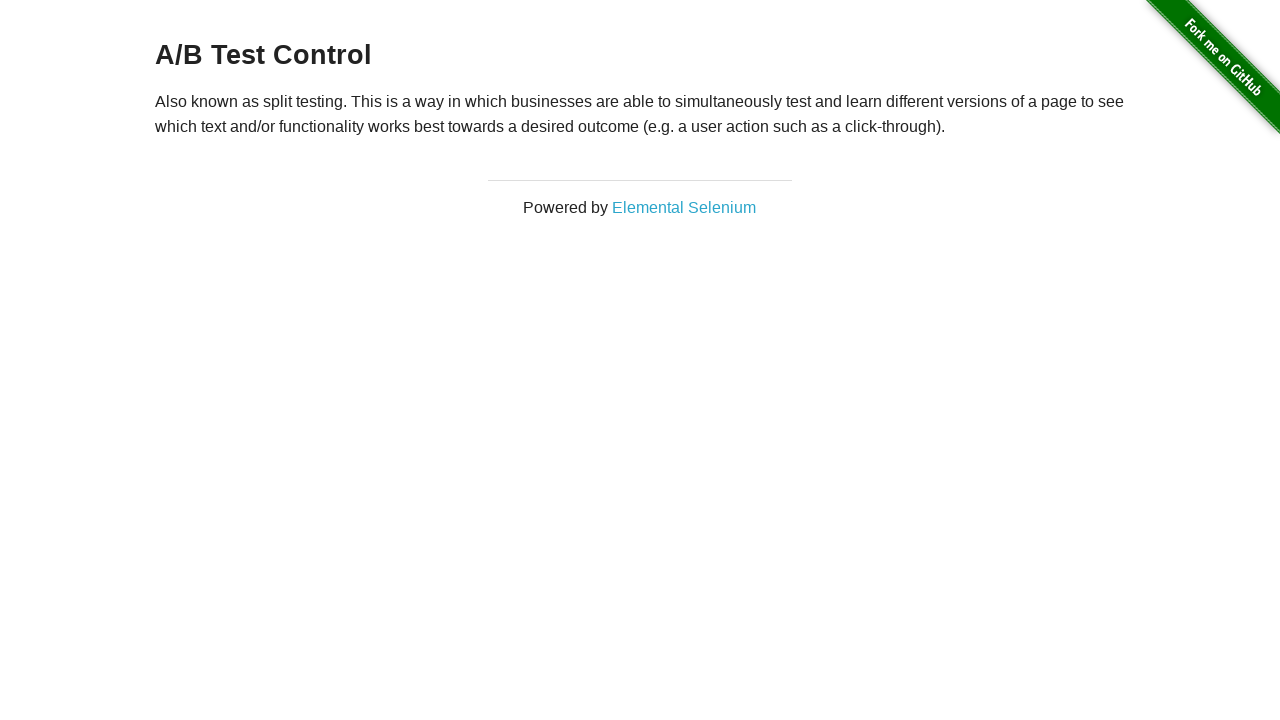

Verified page displays one of the A/B test variations
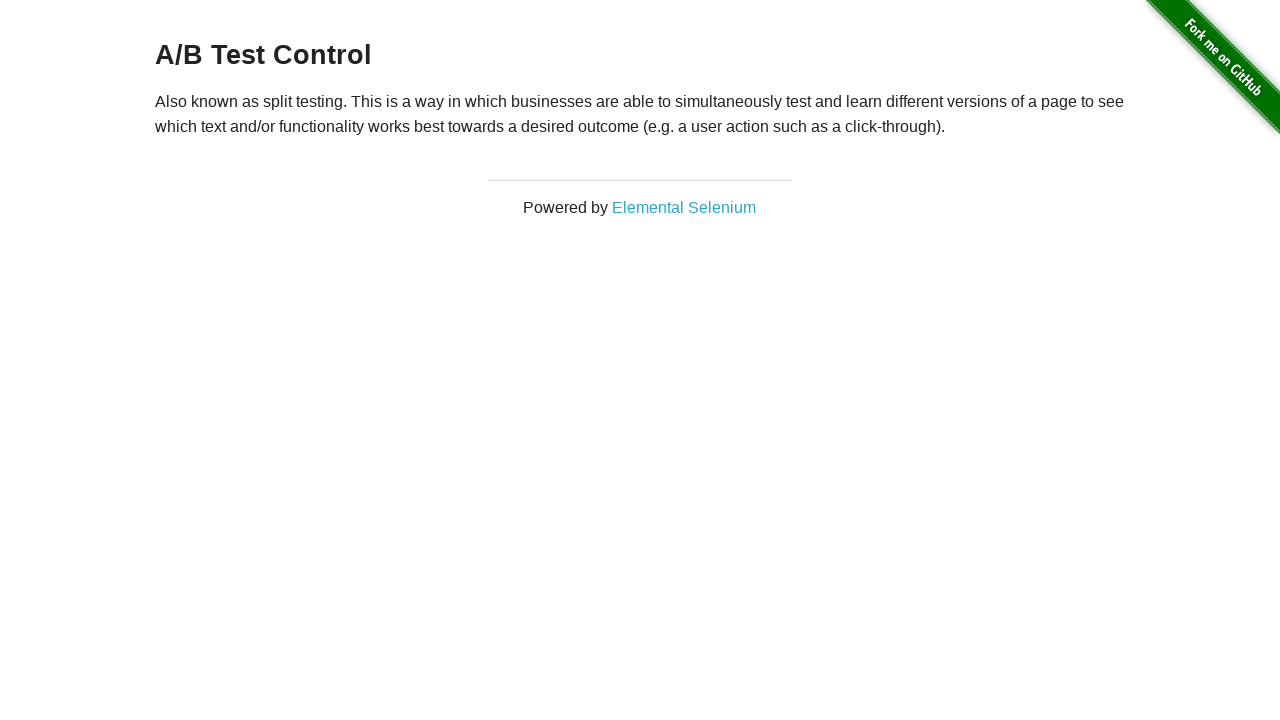

Added optimizelyOptOut cookie to opt out of A/B testing
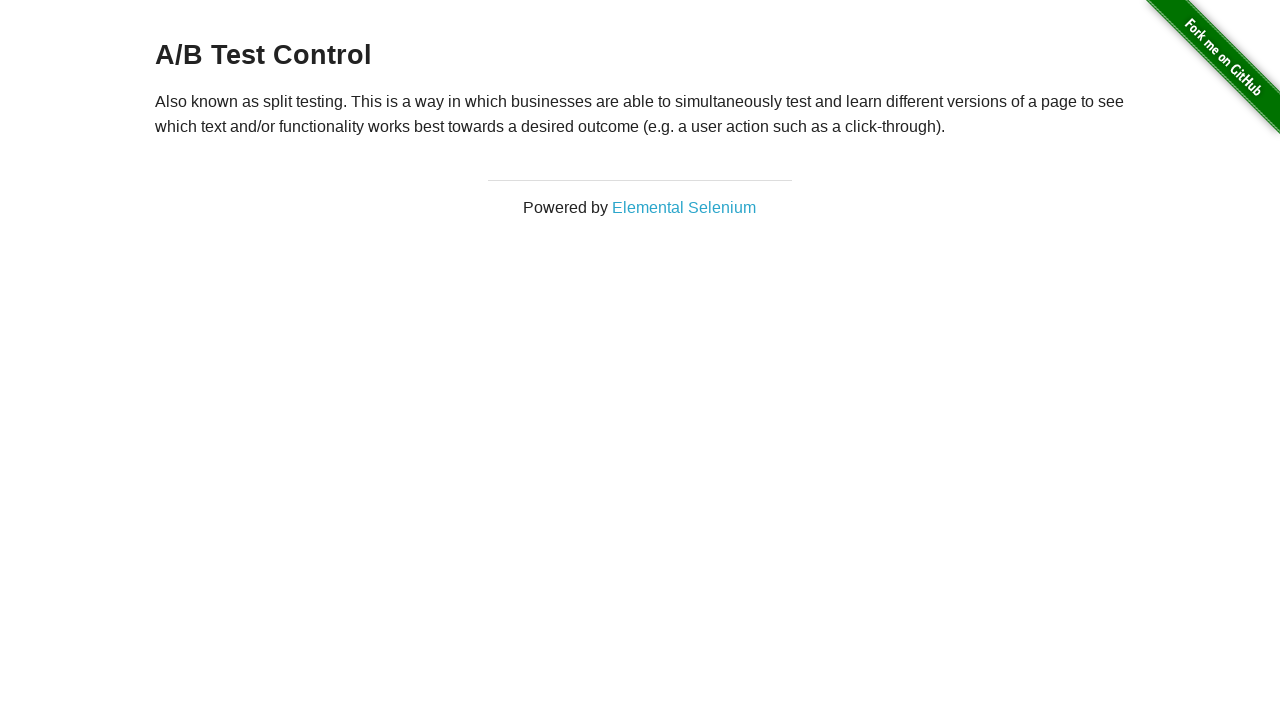

Refreshed page to apply opt-out cookie
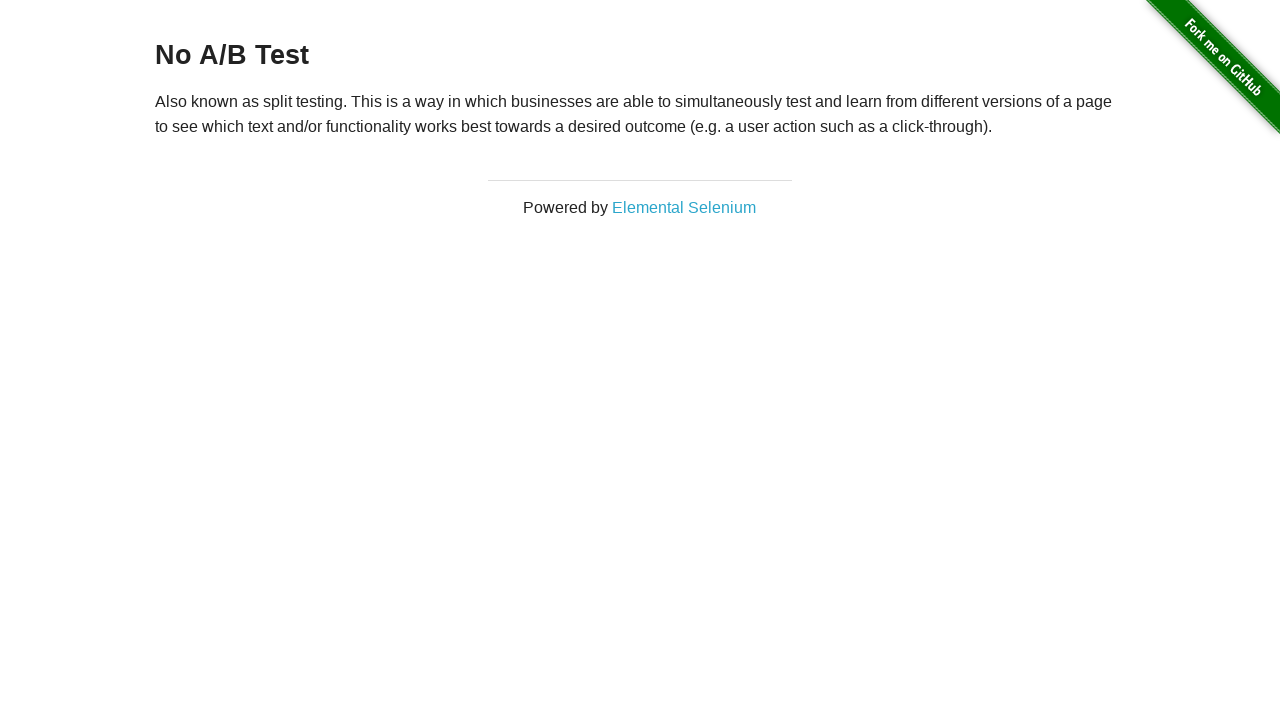

Retrieved heading text after page refresh
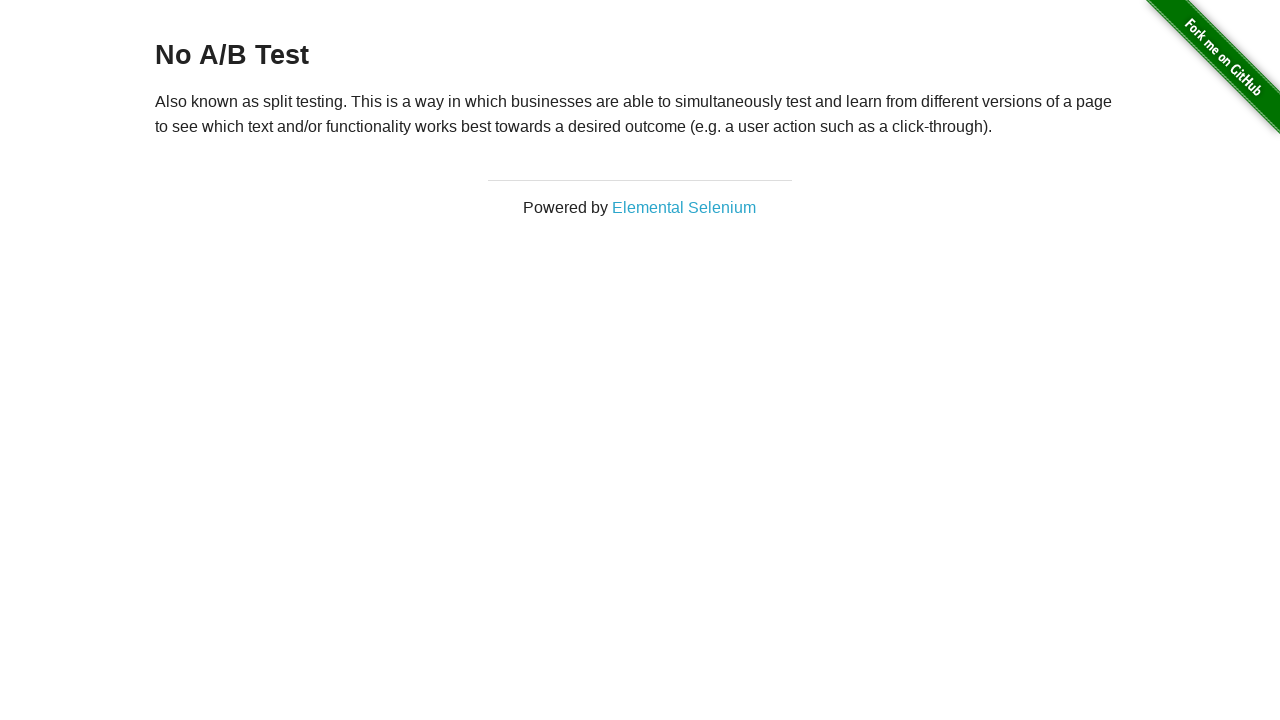

Verified opt-out cookie took effect and page now shows 'No A/B Test'
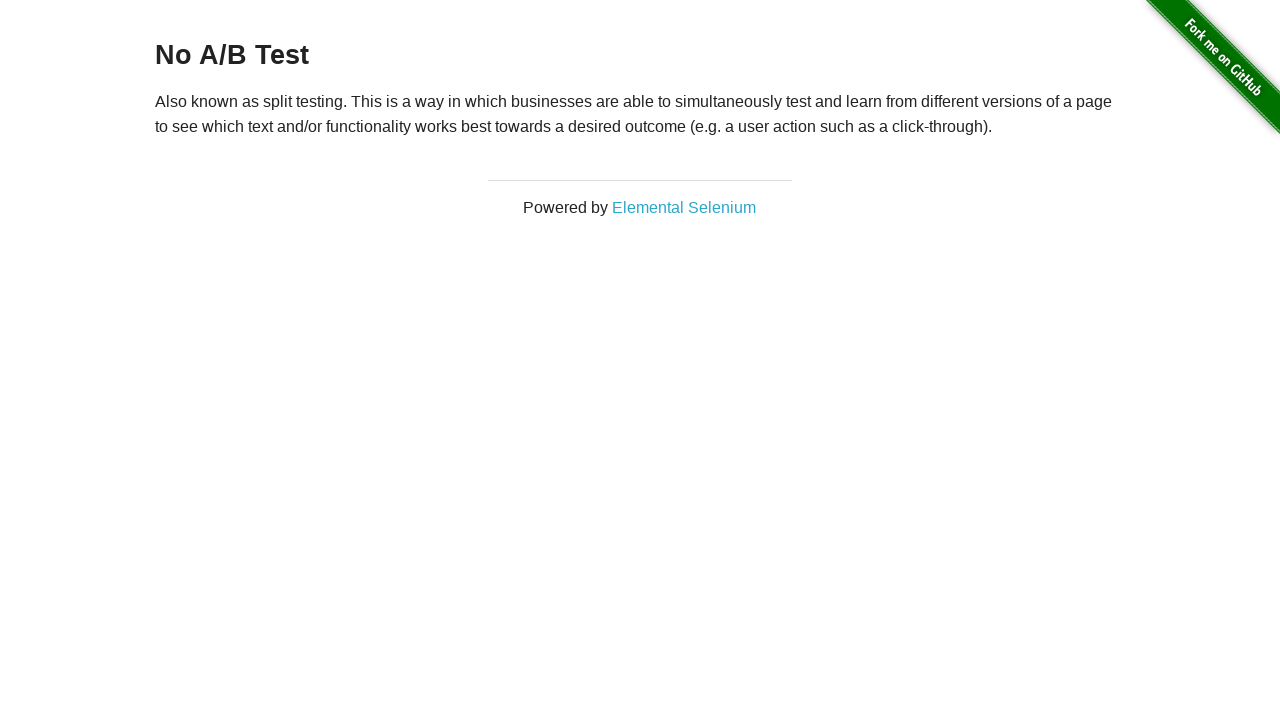

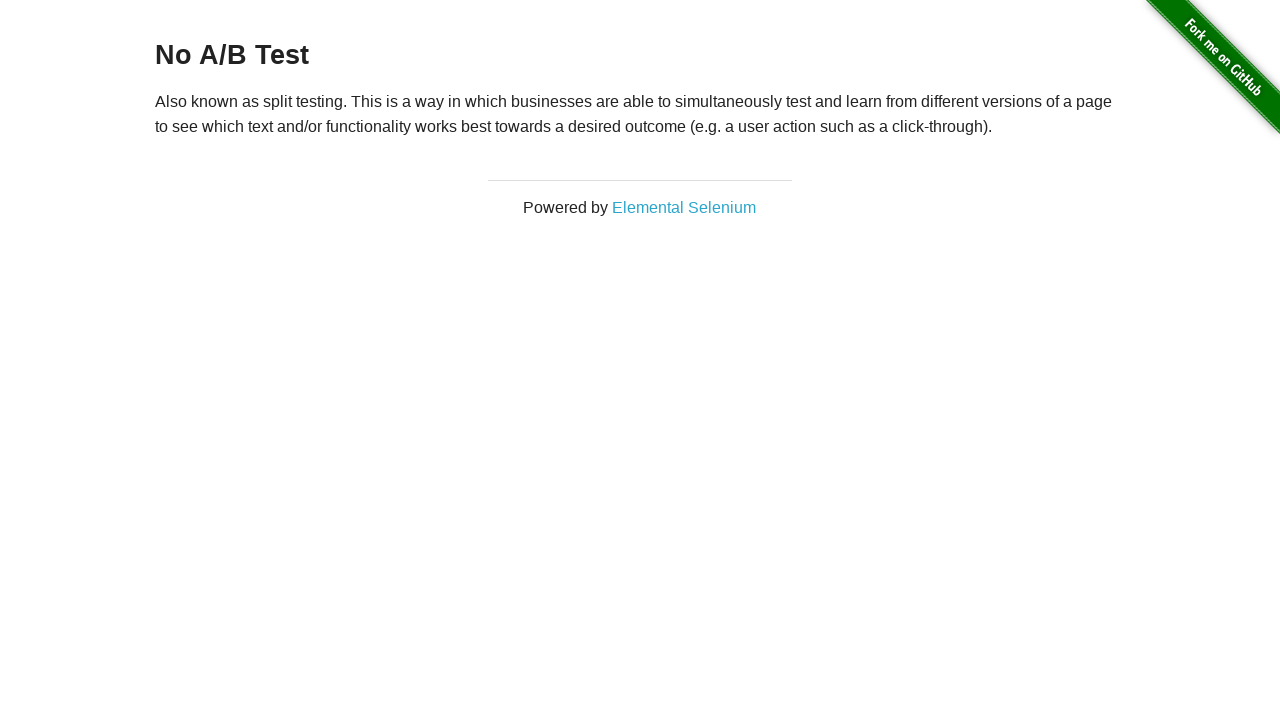